Tests basic navigation on GitLab by clicking the "Get free trial" link and filling in first and last name fields on the registration form.

Starting URL: https://gitlab.com/

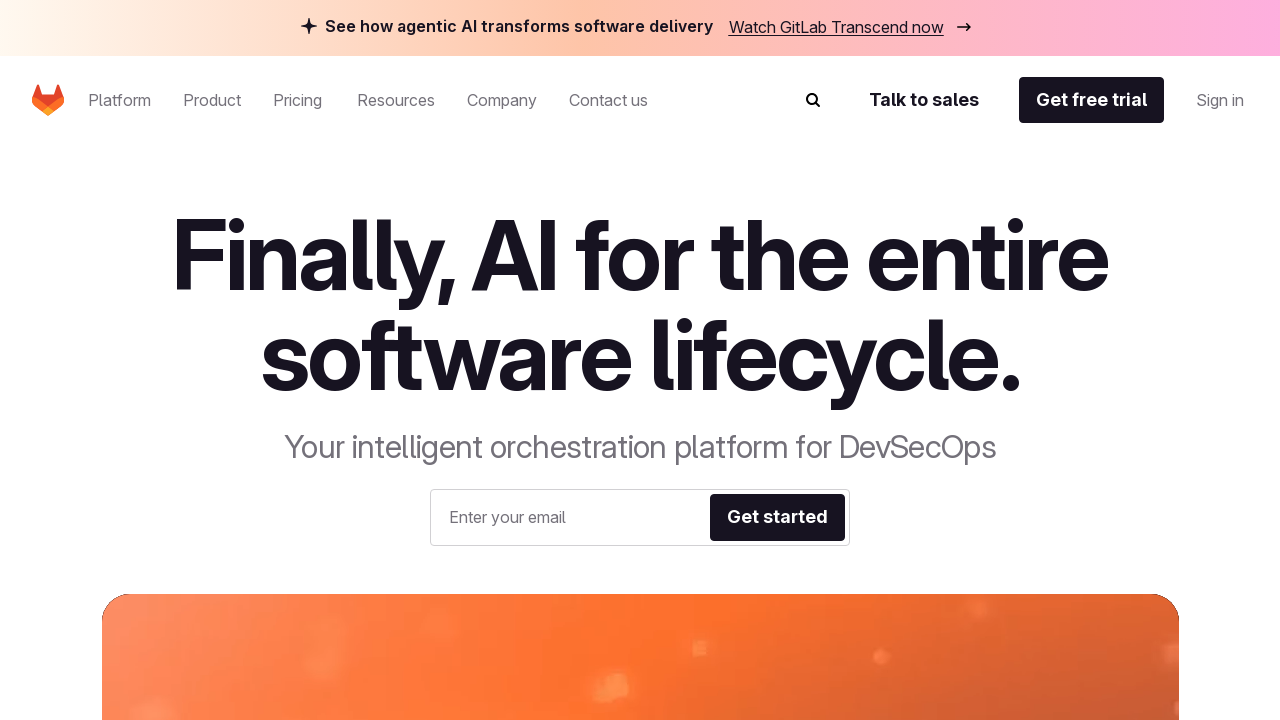

Clicked 'Get free trial' link in navigation at (1092, 100) on .navigation-bottom-right >> internal:role=link[name=" Get free trial "i]
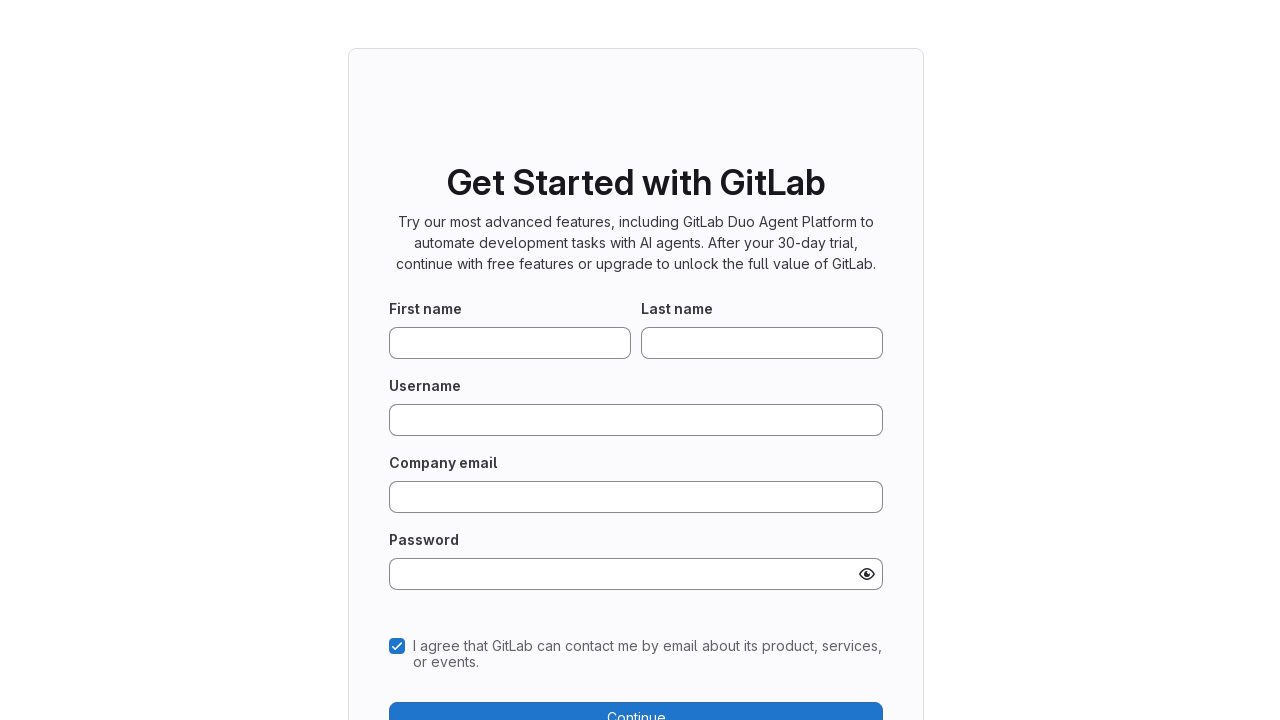

Filled first name field with 'Jhonny' on internal:testid=[data-testid="new-user-first-name-field"s]
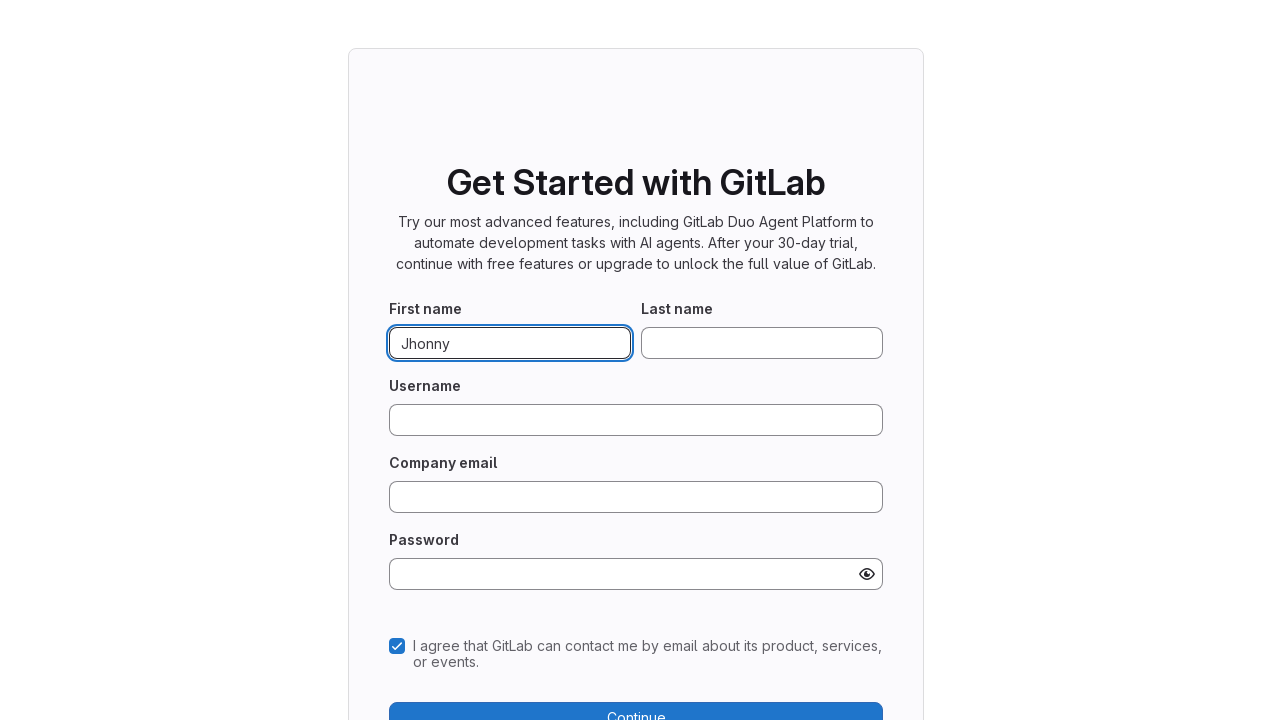

Filled last name field with 'Snowii' on internal:testid=[data-testid="new-user-last-name-field"s]
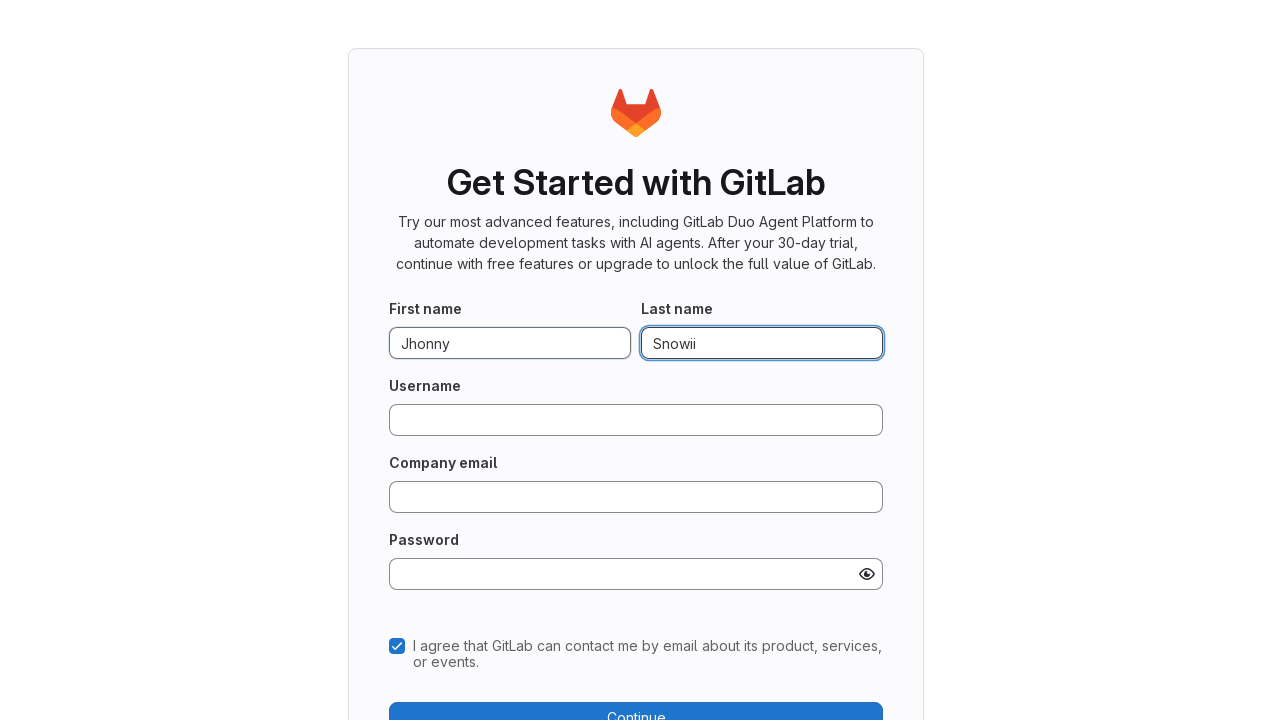

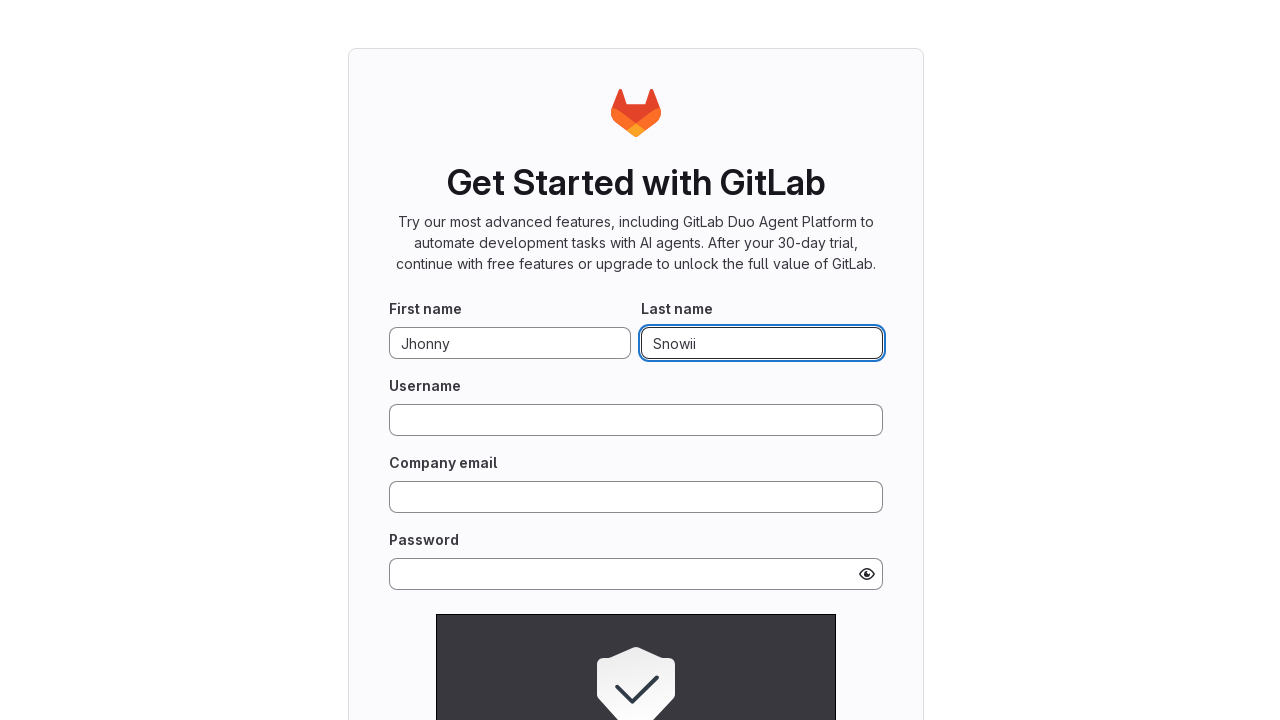